Tests displaying a timed alert that appears 5 seconds after clicking the timer alert button

Starting URL: https://demoqa.com

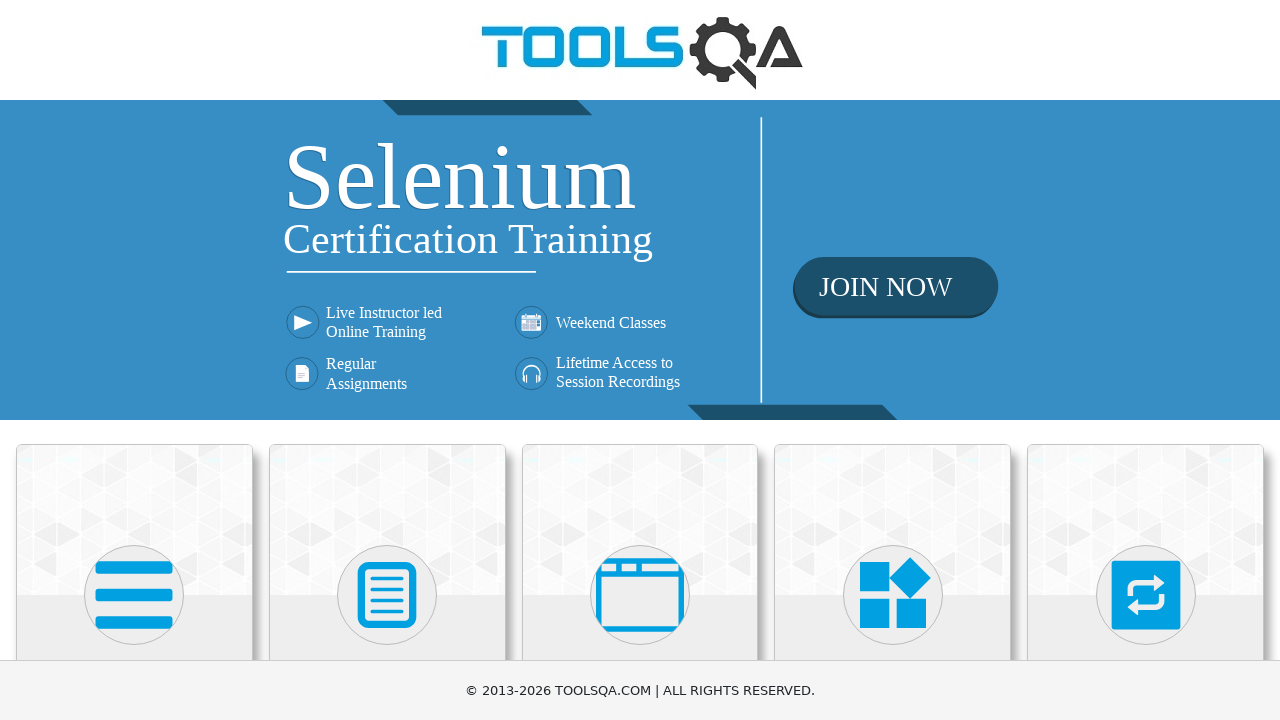

Clicked 'Alerts, Frame & Windows' heading to navigate to alerts section at (640, 360) on internal:role=heading[name="Alerts, Frame & Windows"i]
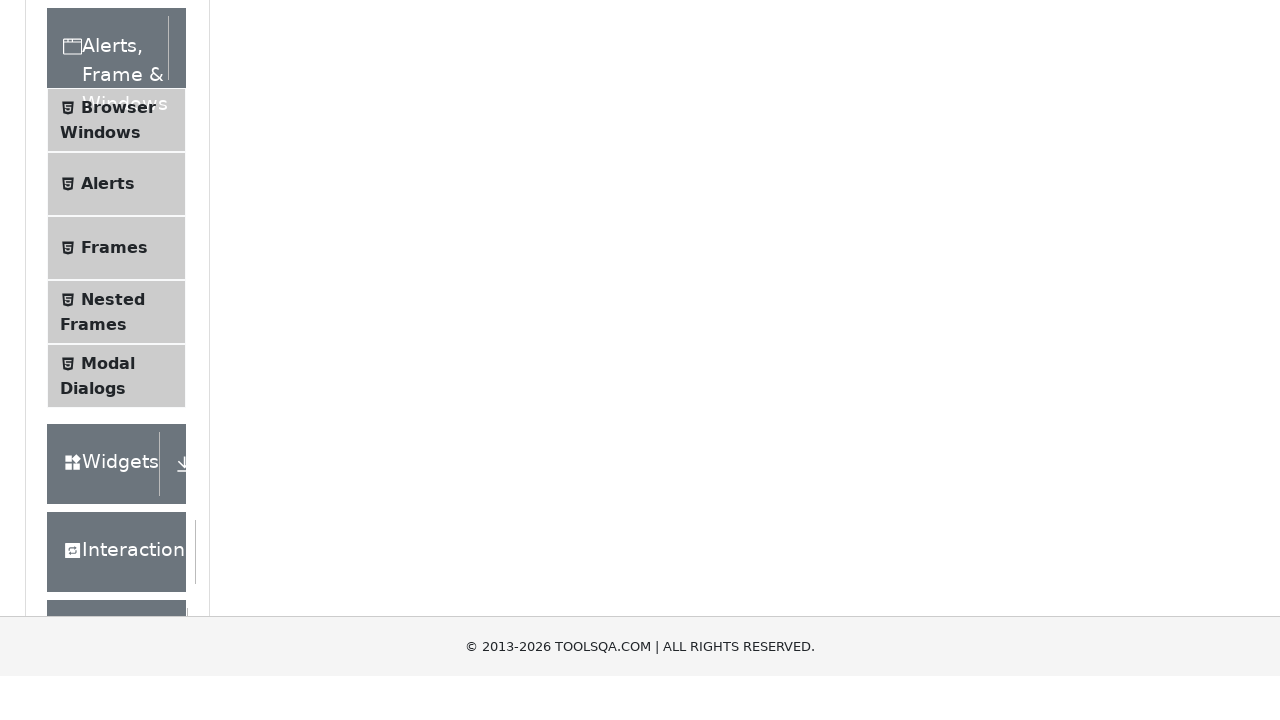

Clicked 'Alerts' menu item to open alerts page at (108, 501) on internal:text="Alerts"s
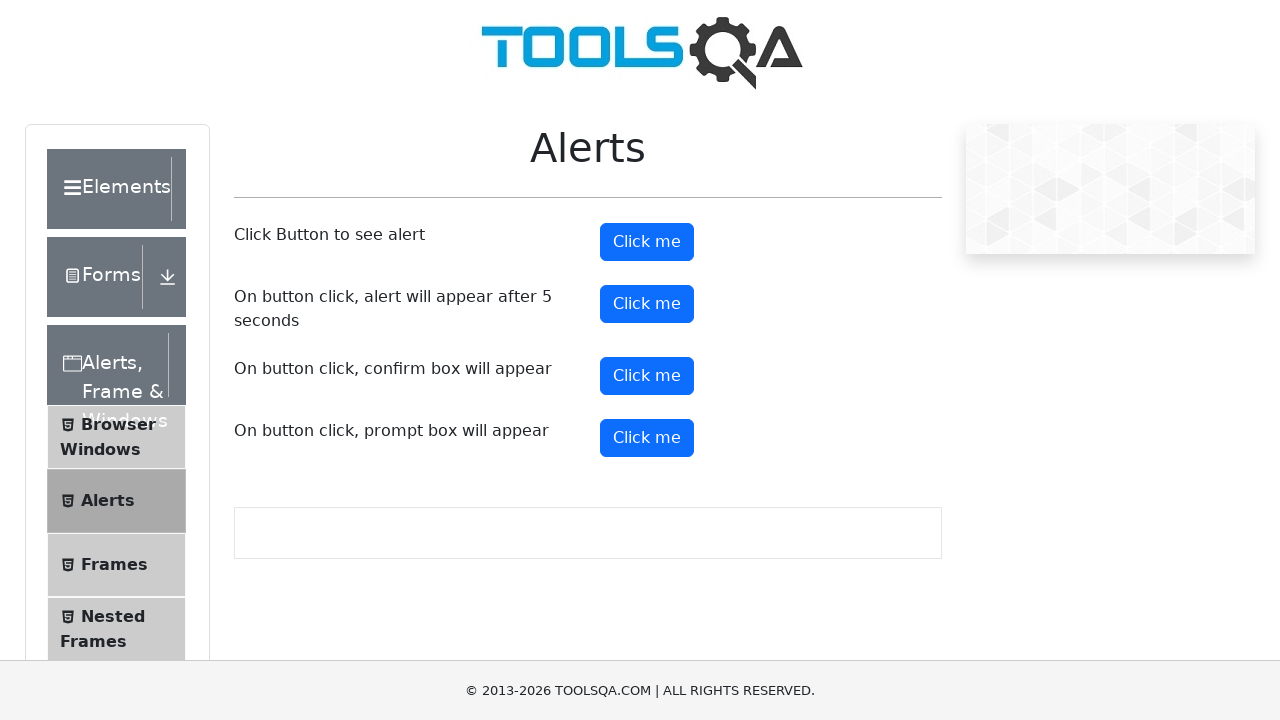

Set up dialog handler to automatically dismiss alert
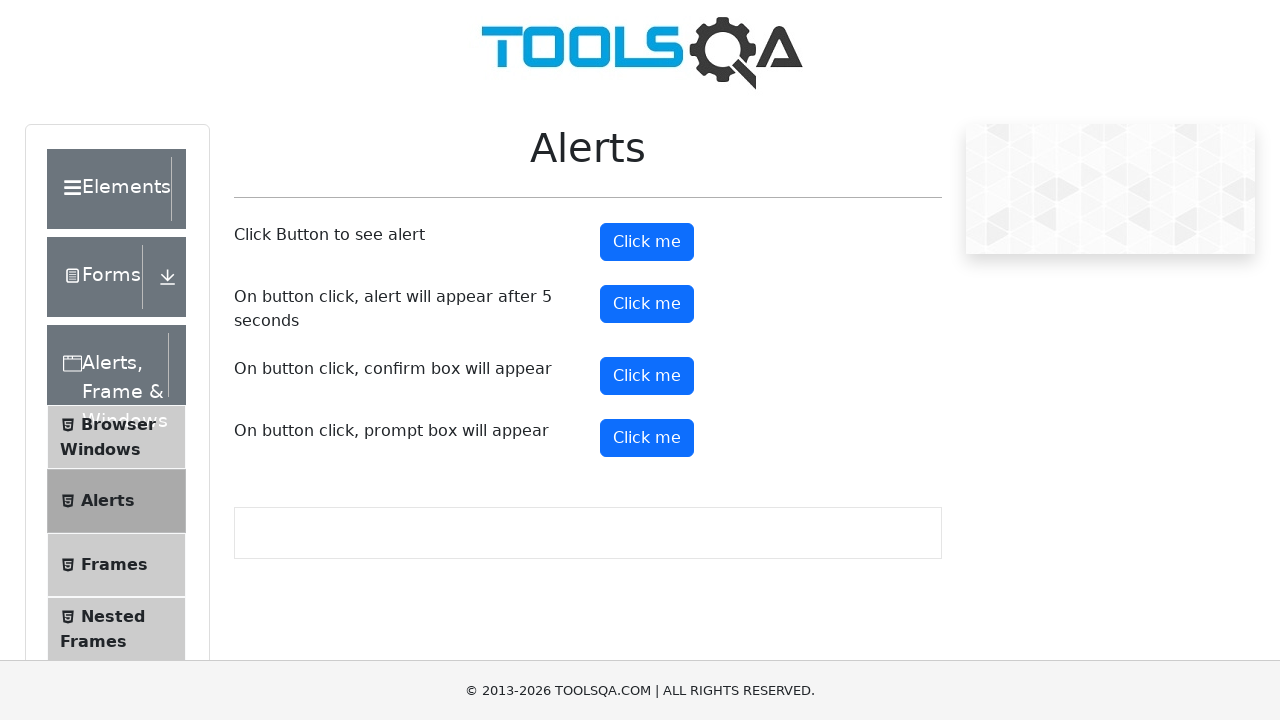

Clicked 'Click me' button to start 5-second timer for alert at (647, 304) on #timerAlertButton
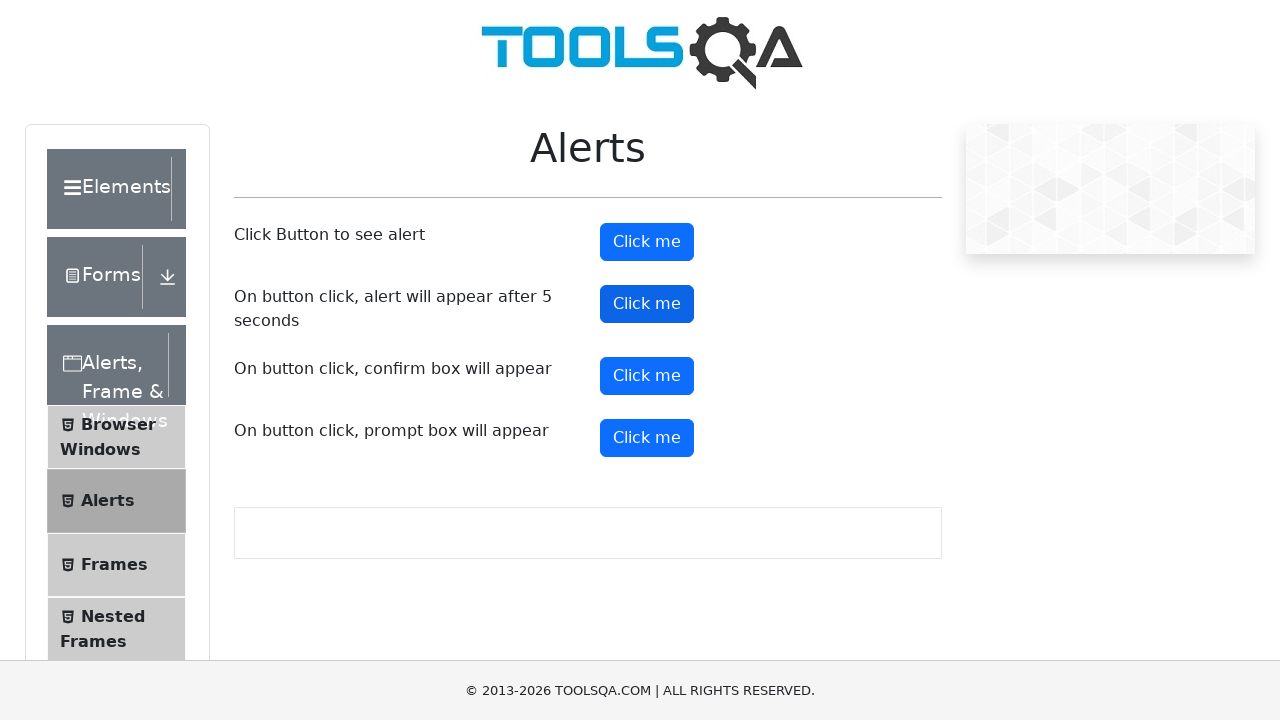

Waited 5 seconds for timed alert to appear and be dismissed
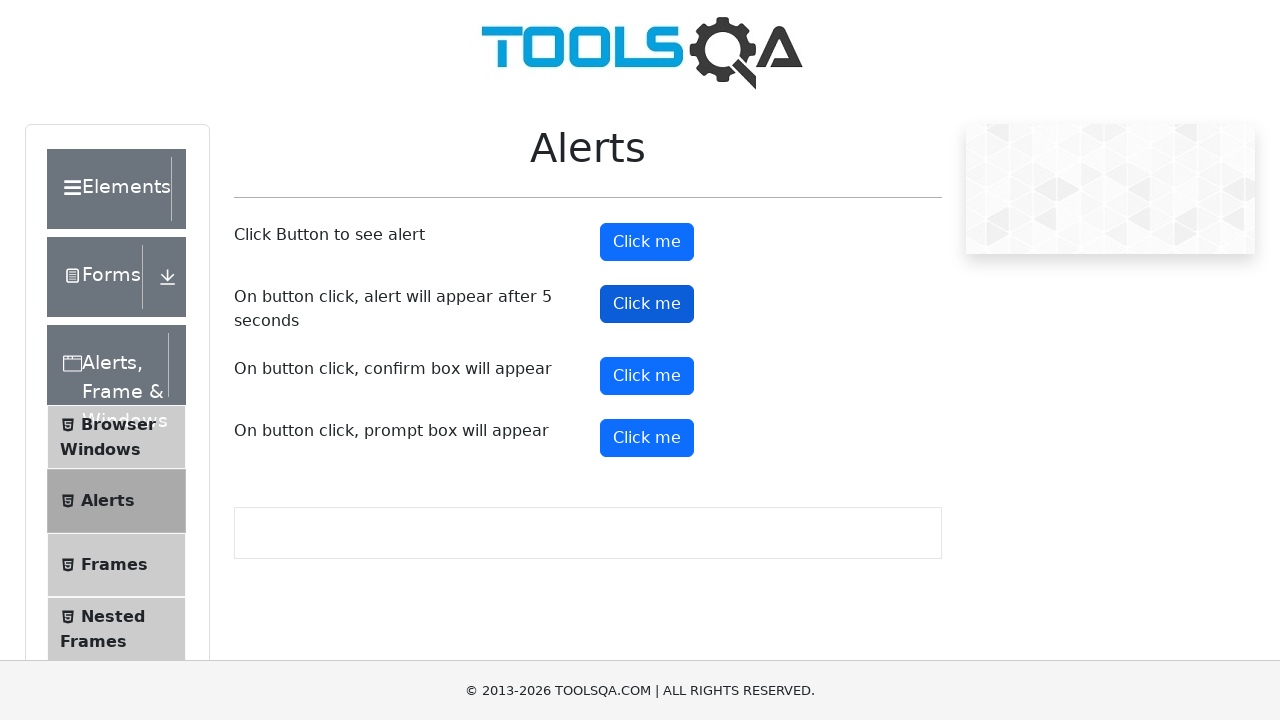

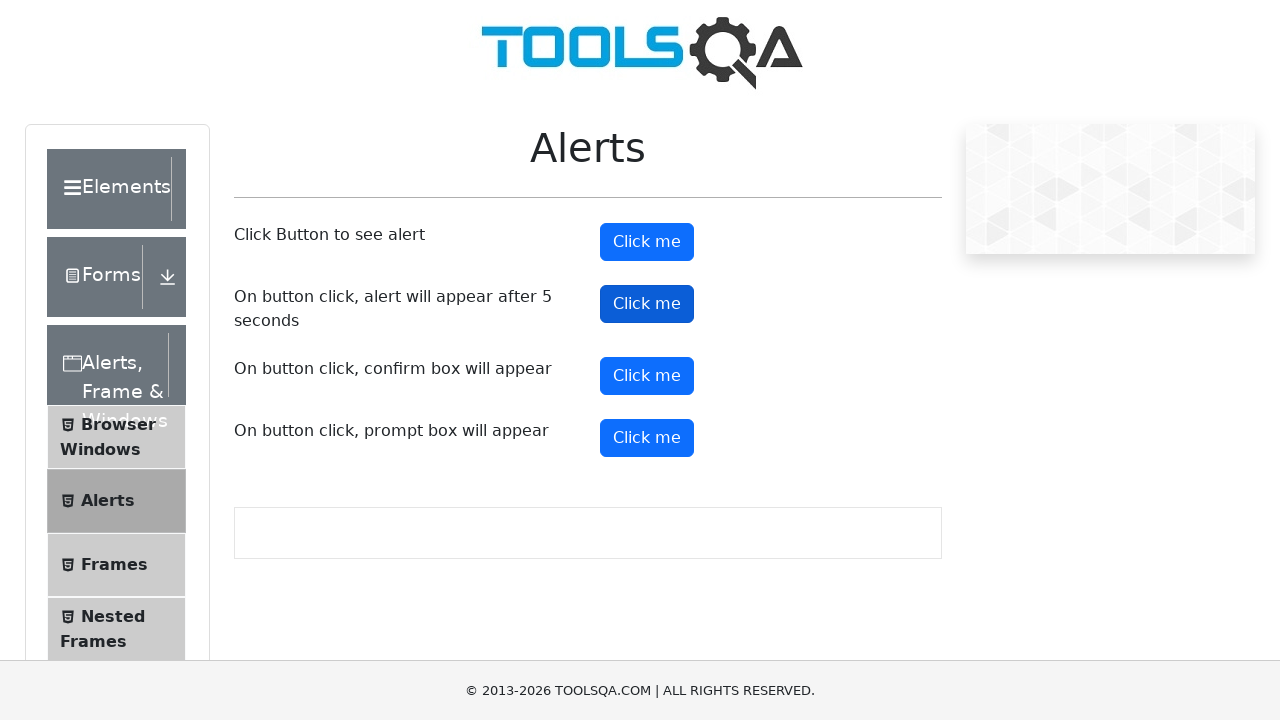